Tests JavaScript alert handling by navigating to the JavaScript Alerts page, clicking a button that triggers an alert, accepting it, and verifying the result message.

Starting URL: https://the-internet.herokuapp.com

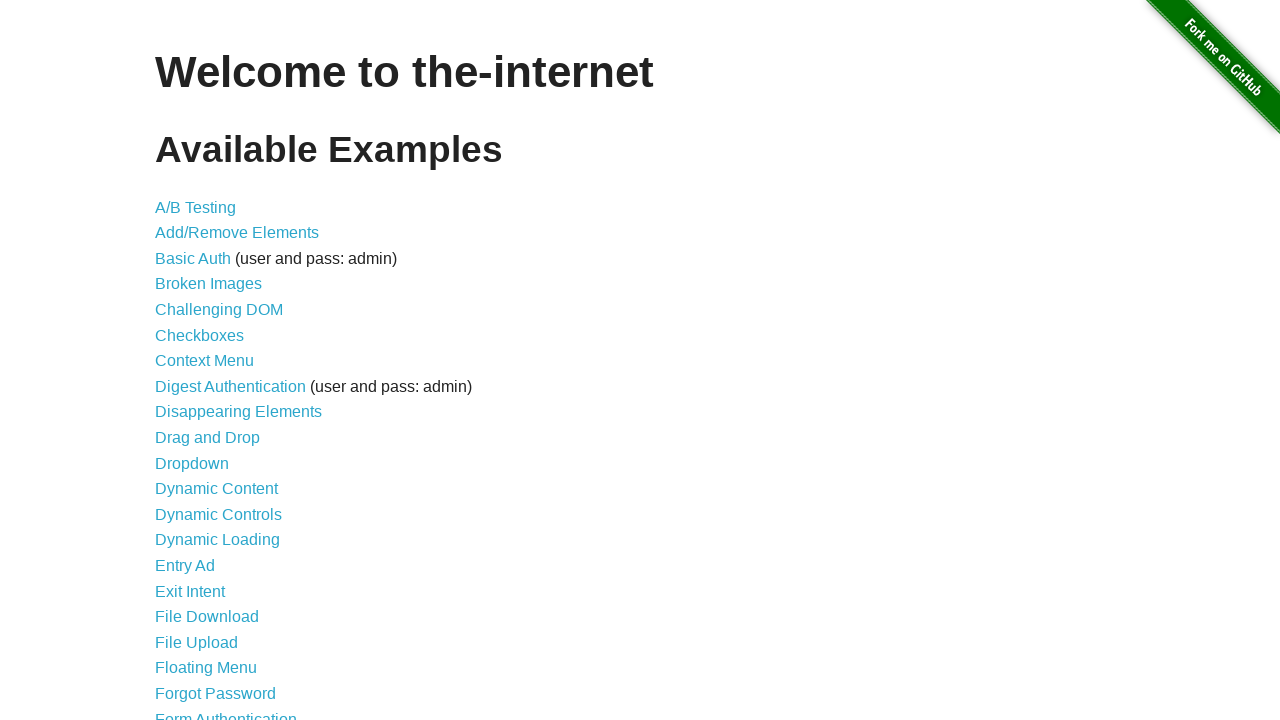

Clicked on 'JavaScript Alerts' link at (214, 361) on text=JavaScript Alerts
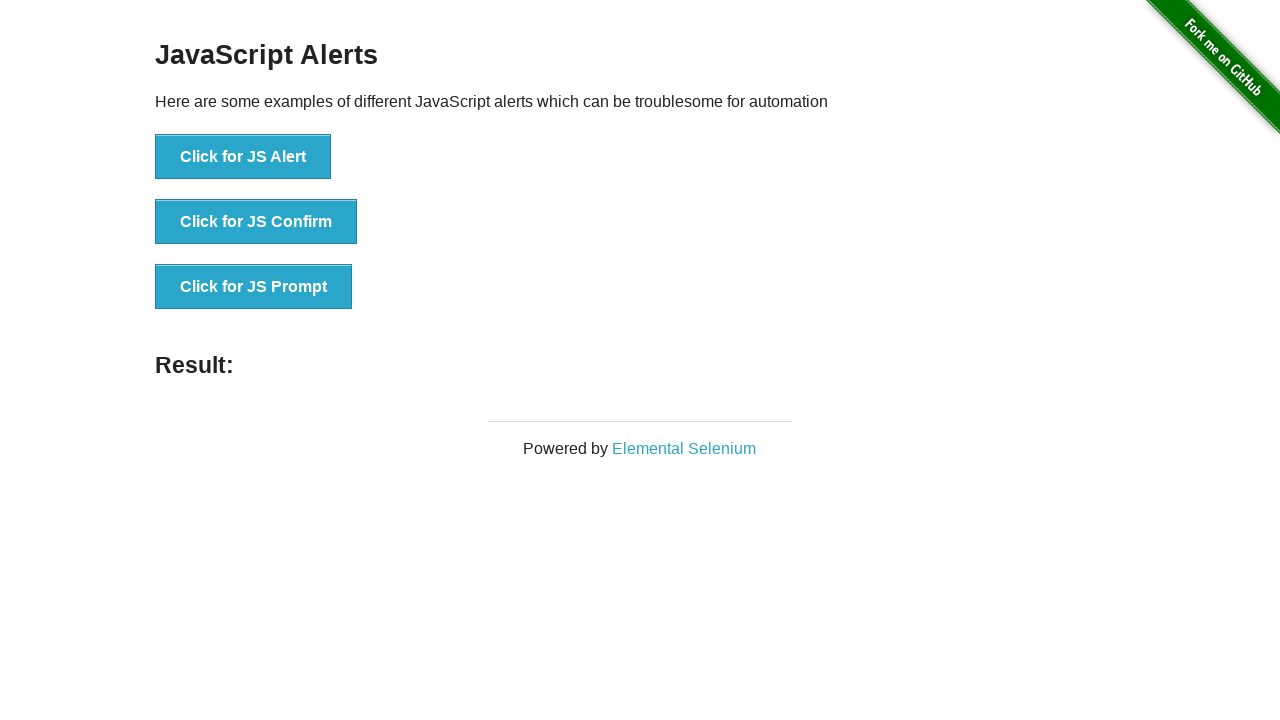

JavaScript Alerts page loaded with alert button visible
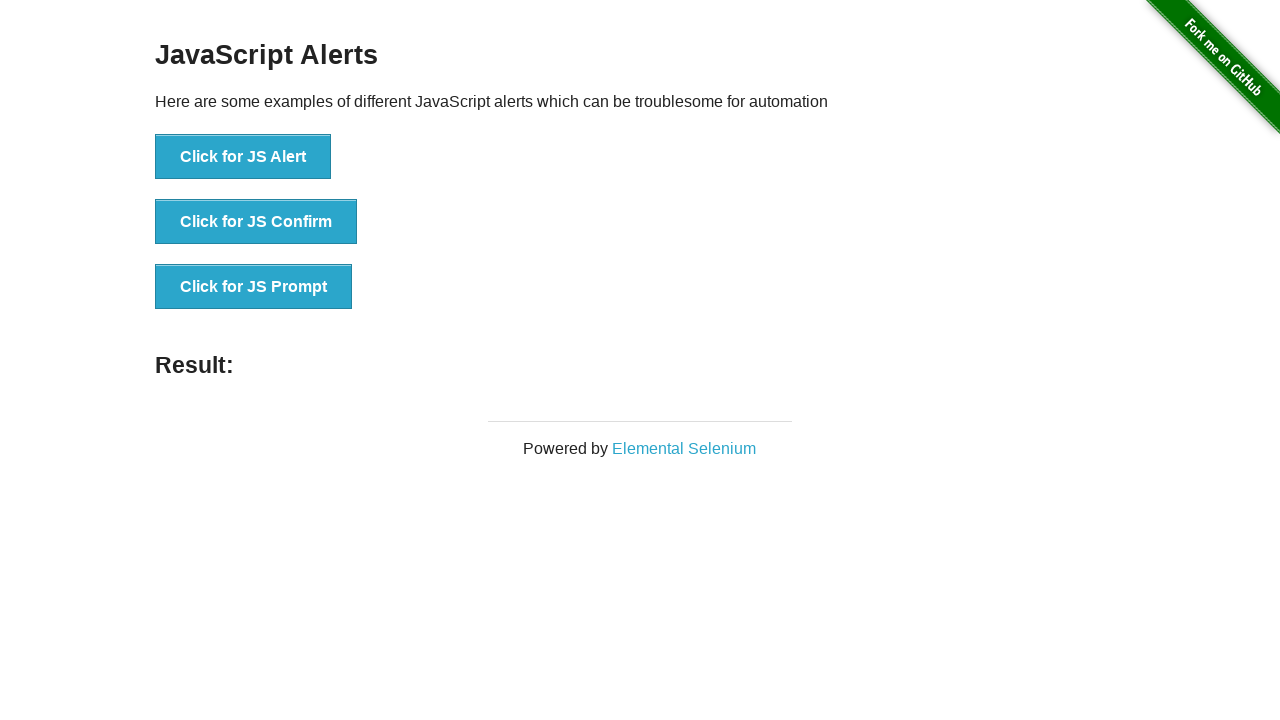

Set up dialog handler to automatically accept alerts
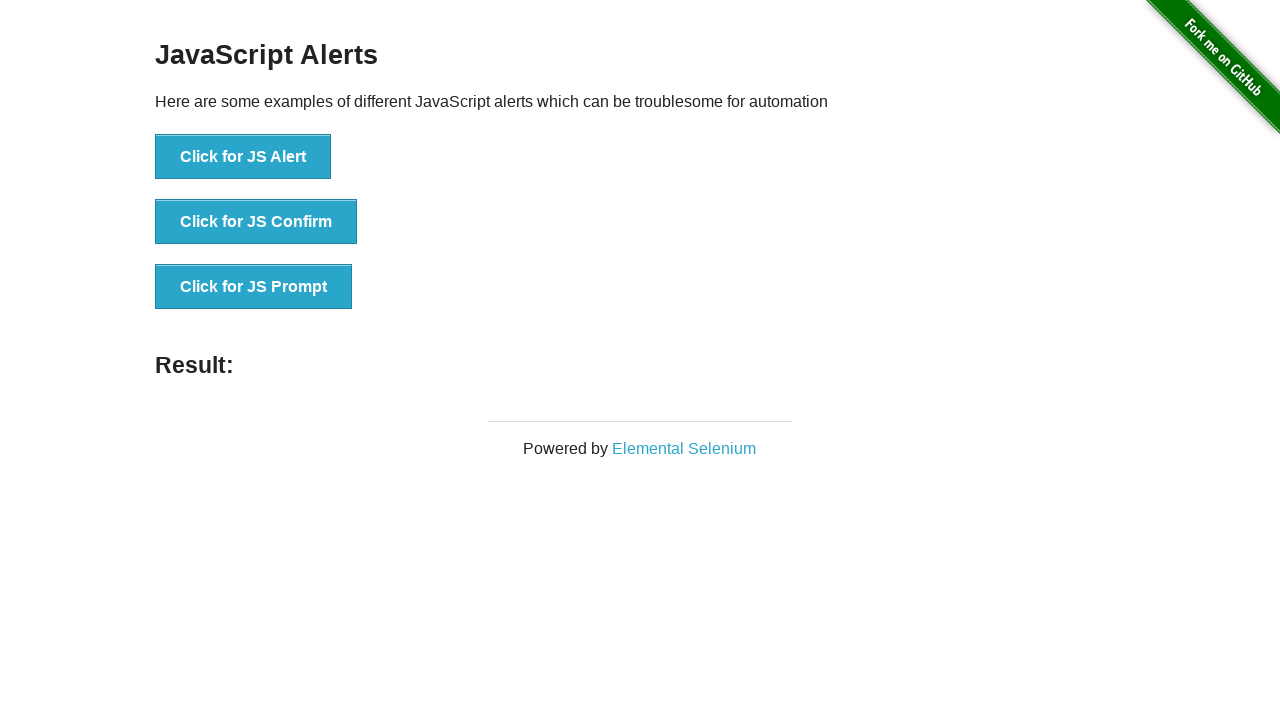

Clicked button to trigger JavaScript alert at (243, 157) on xpath=//button[.='Click for JS Alert']
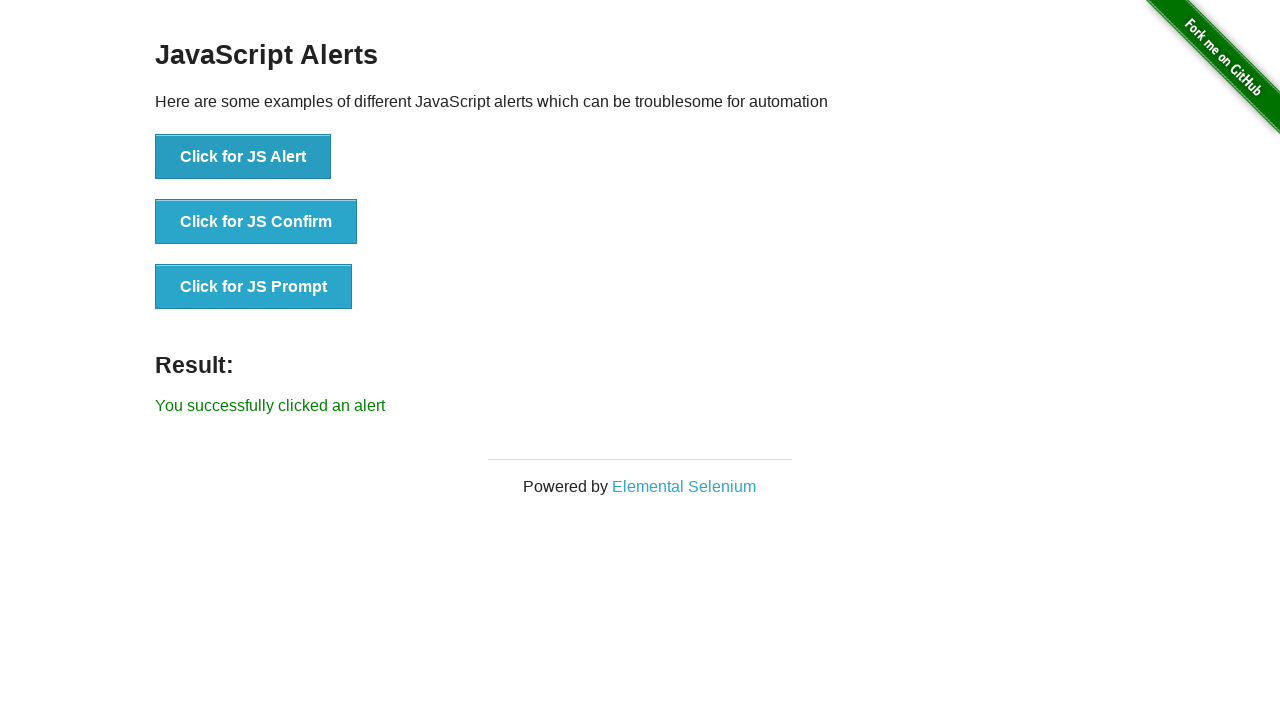

Result message element is visible after alert was accepted
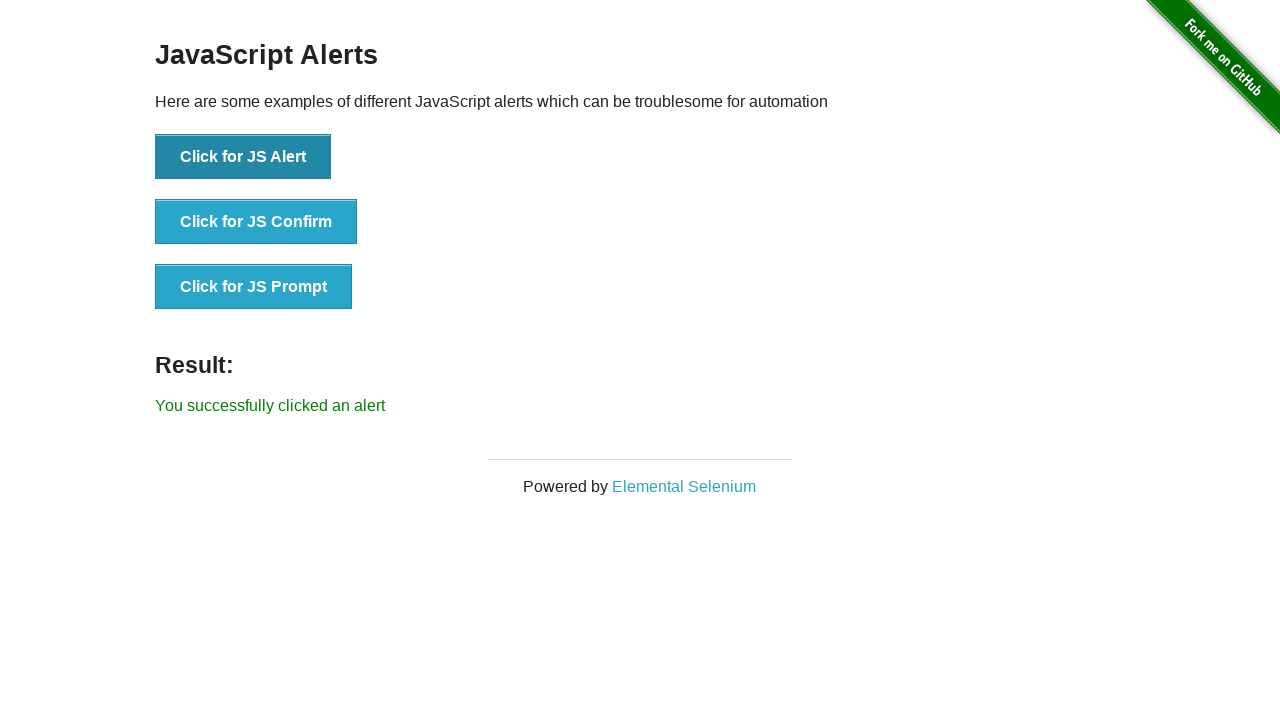

Retrieved result text: 'You successfully clicked an alert'
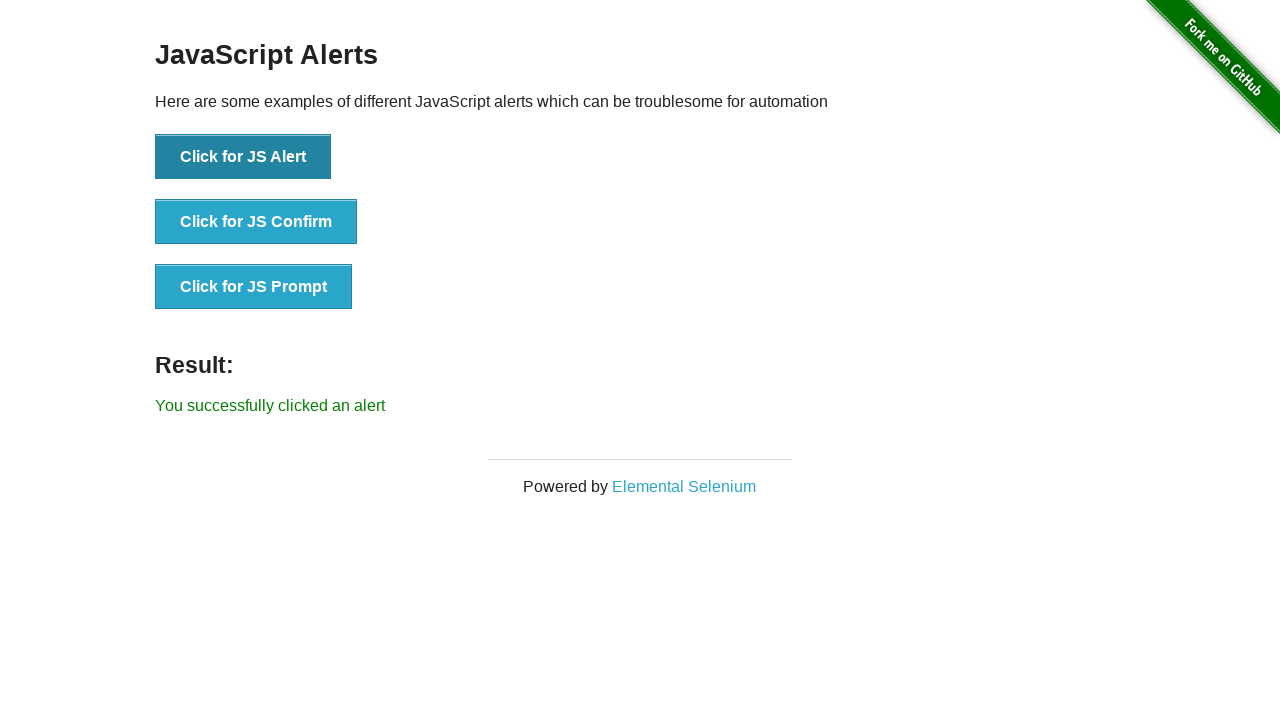

Assertion passed: result text matches expected message
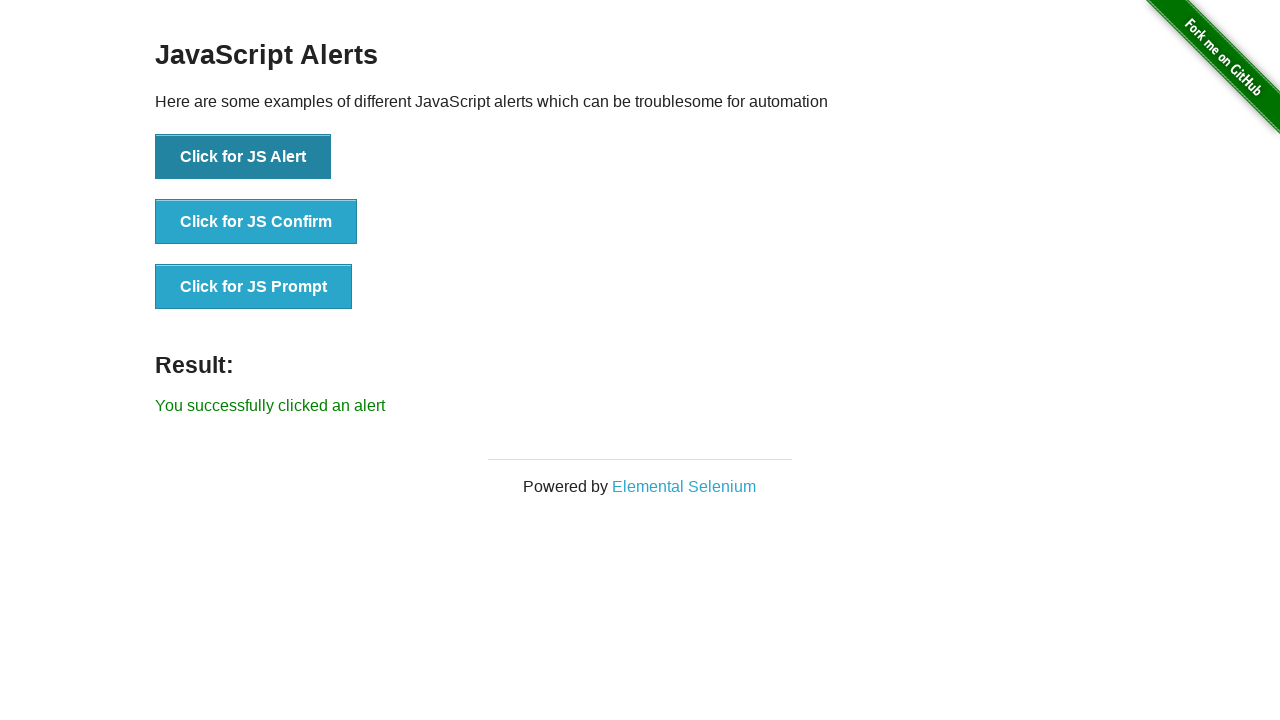

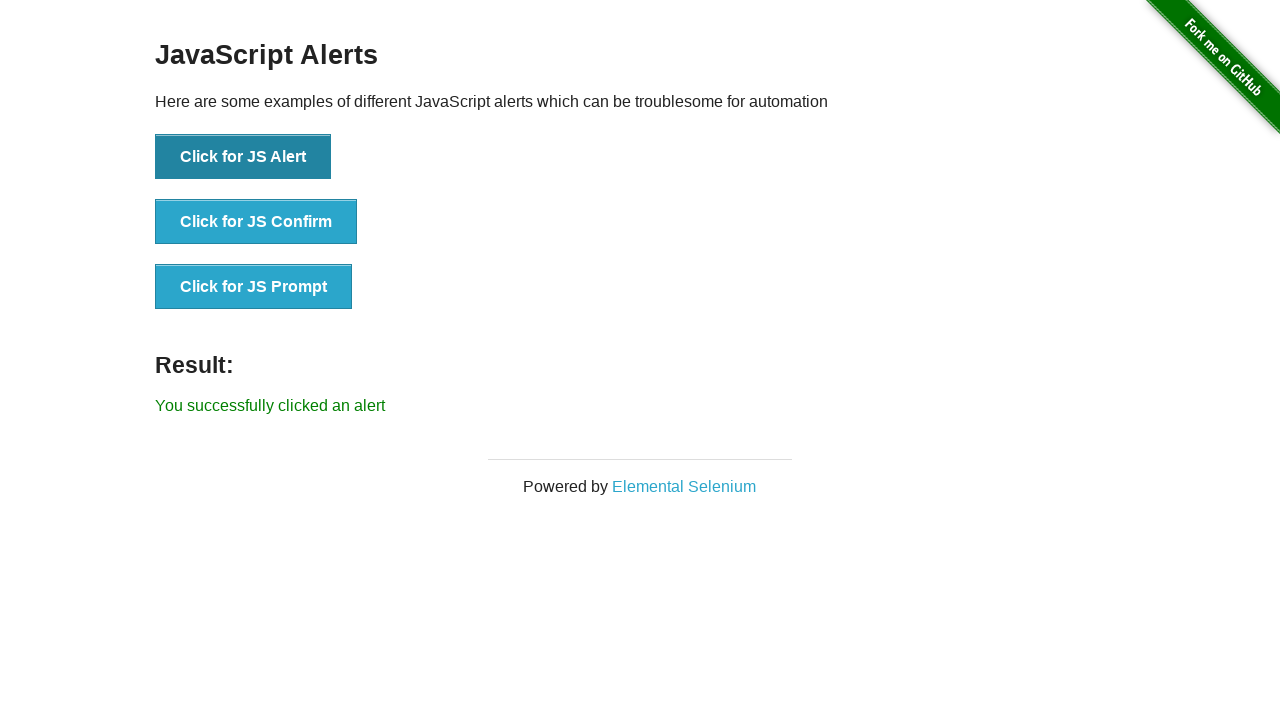